Tests single and multi-select dropdown functionality by selecting options, getting selected values, and deselecting options

Starting URL: https://syntaxprojects.com/basic-select-dropdown-demo-homework.php

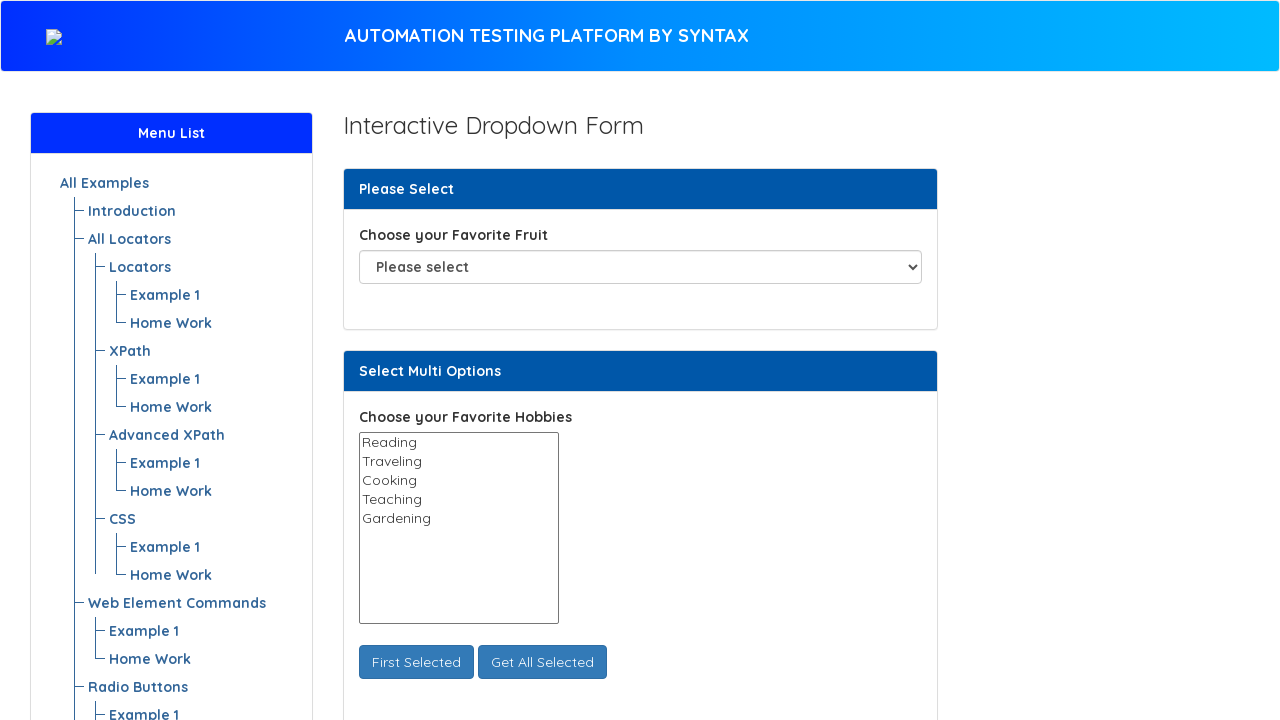

Selected 'Pear' from the single-select dropdown for favorite fruit on #fav_fruit_selector
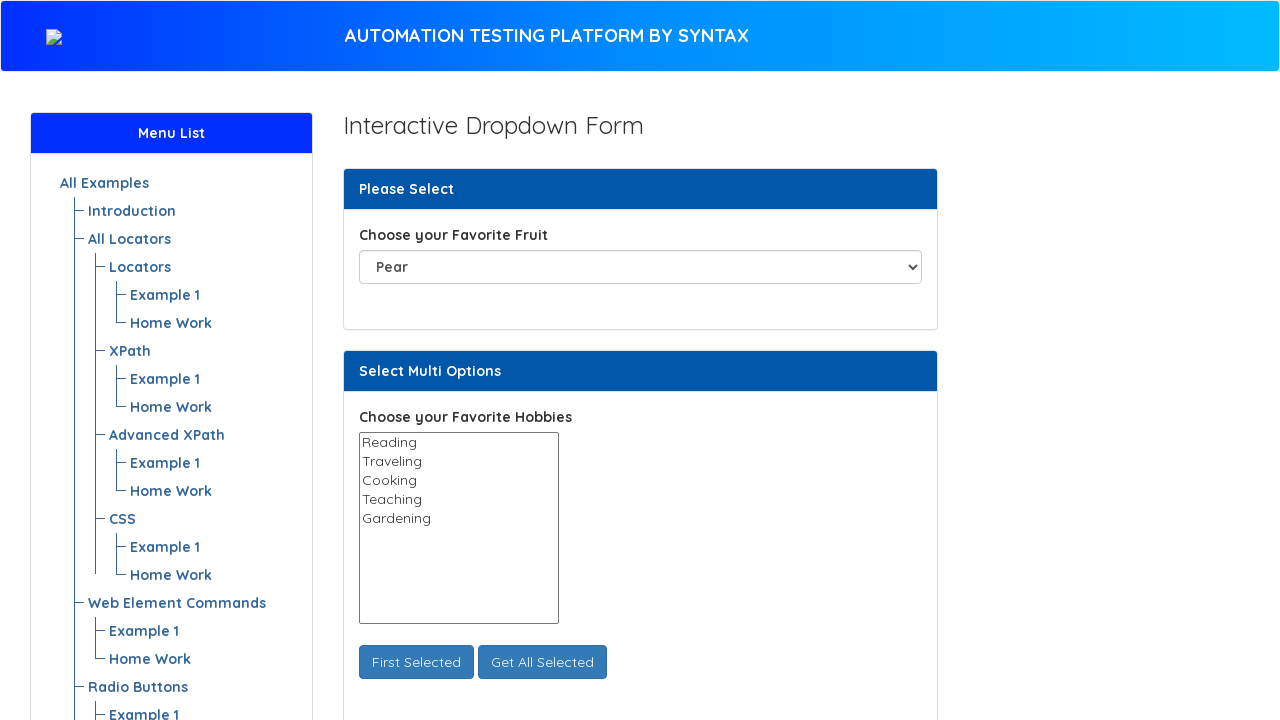

Selected multiple hobbies: Traveling, Cooking, and Gardening from the multi-select dropdown on #select_multi_hobbies
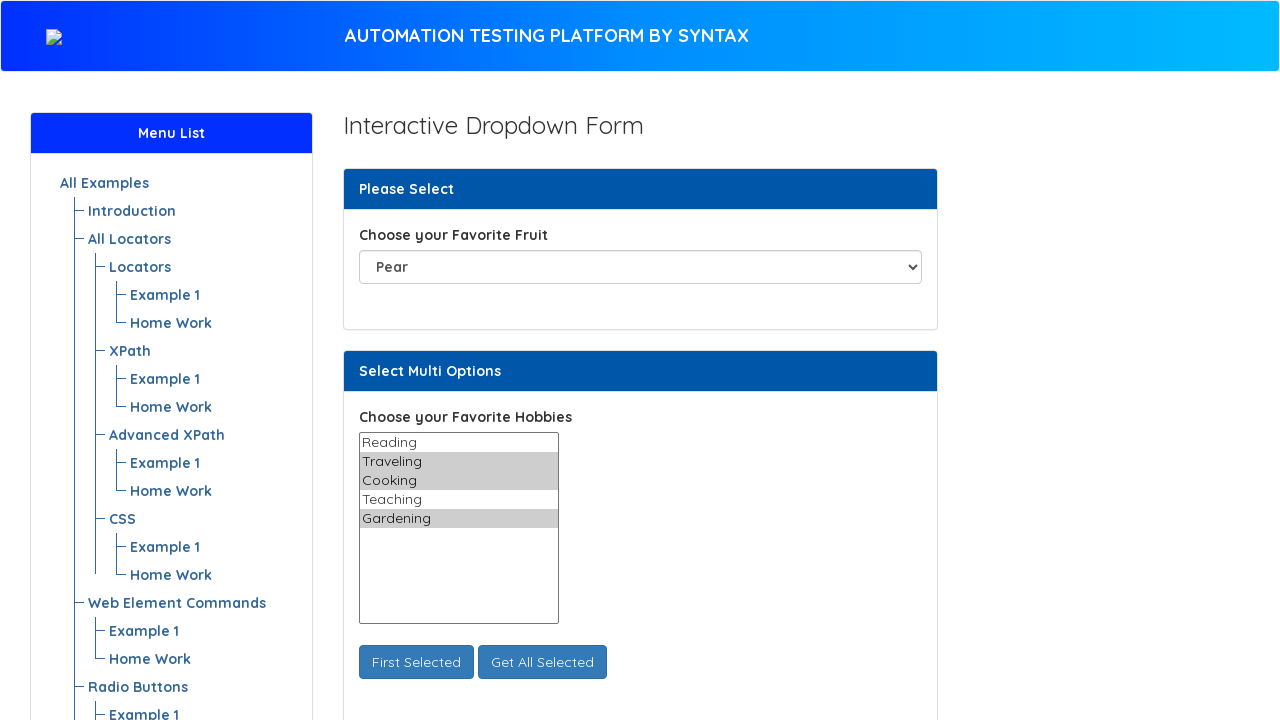

Clicked the 'Get All Selected' button to display selected hobbies at (542, 662) on #get_all
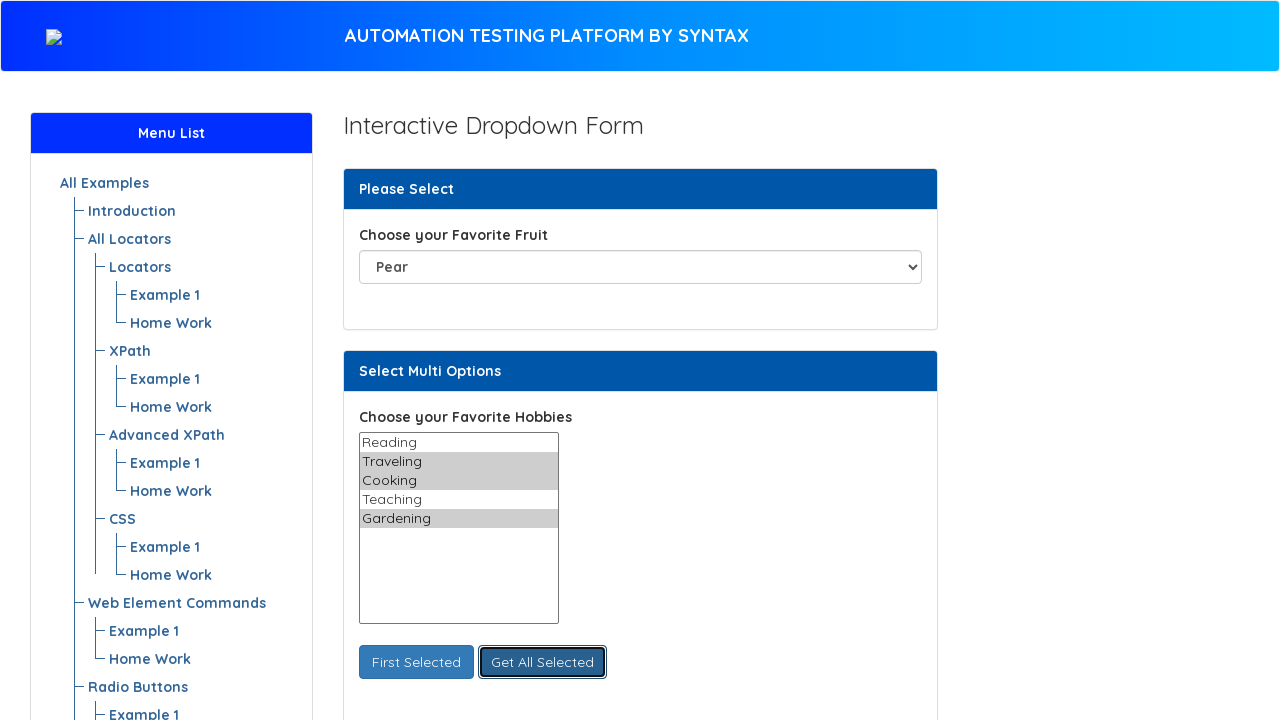

Waited 1 second for results to be displayed
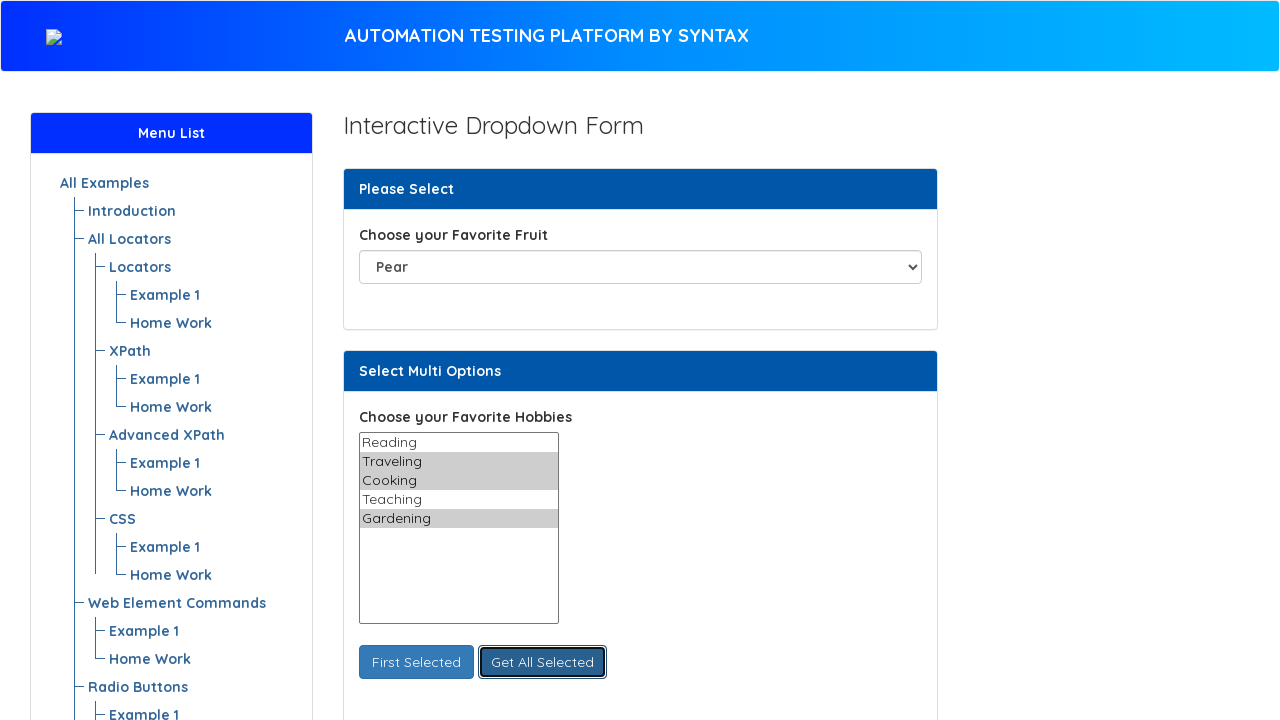

Deselected 'Traveling' from the multi-select dropdown using JavaScript
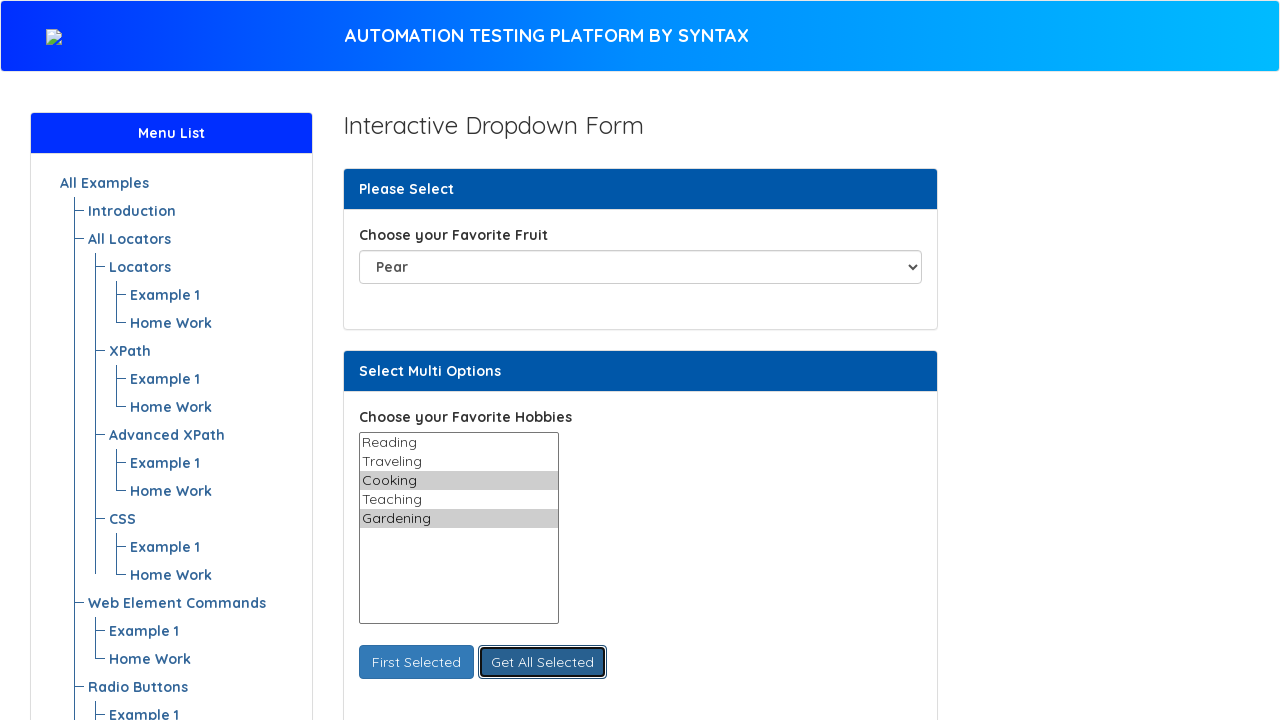

Clicked the 'Get All Selected' button again to display updated selection at (542, 662) on #get_all
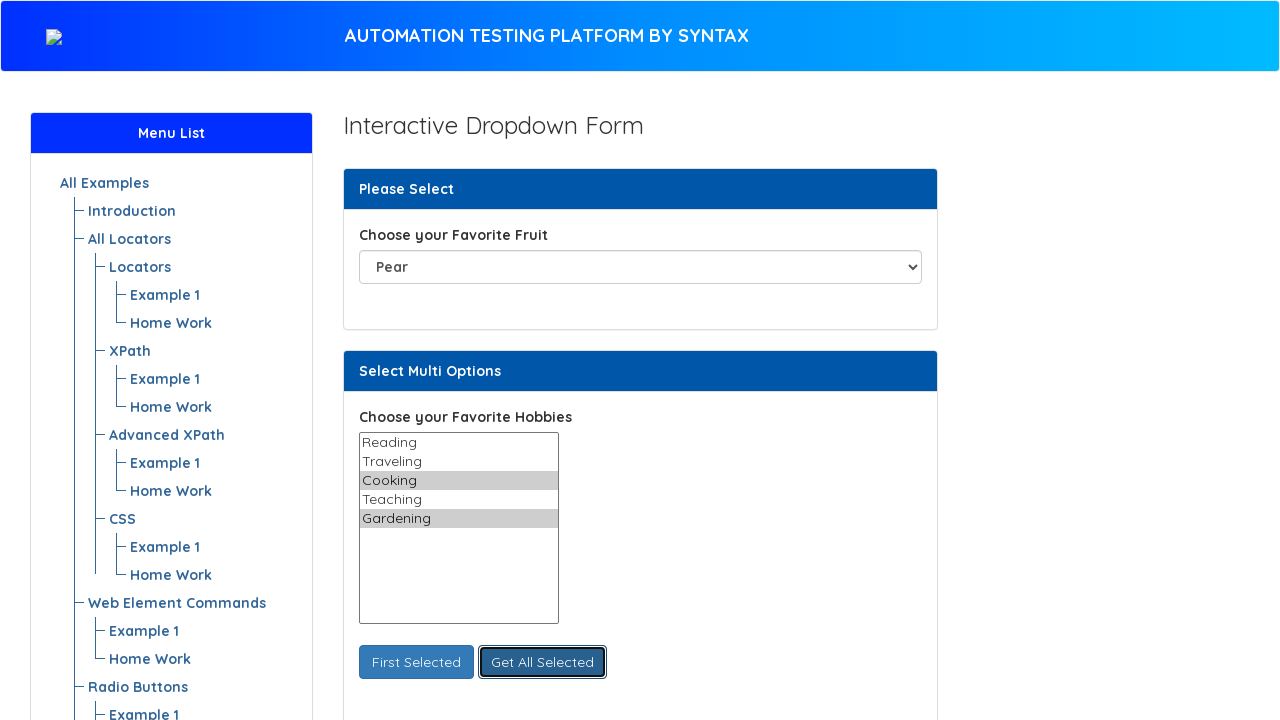

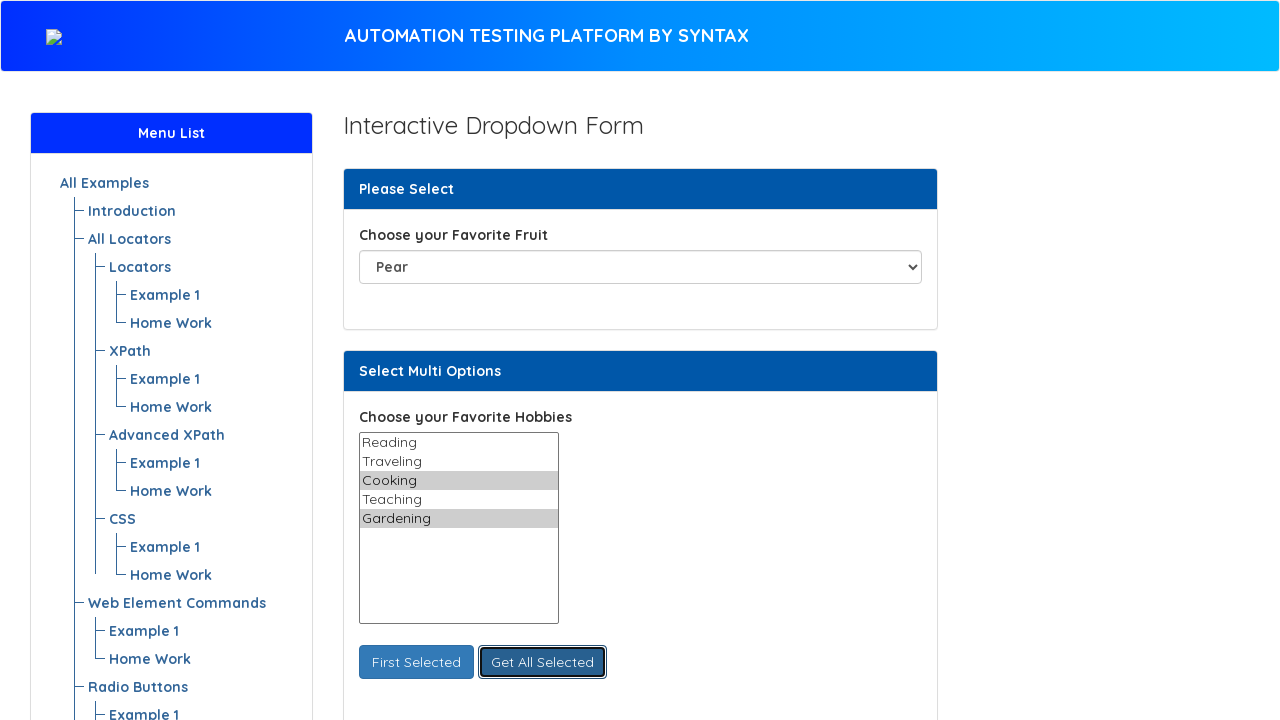